Tests drag and drop functionality on jQuery UI demo page by dragging an element and dropping it onto a target area

Starting URL: https://jqueryui.com/droppable/

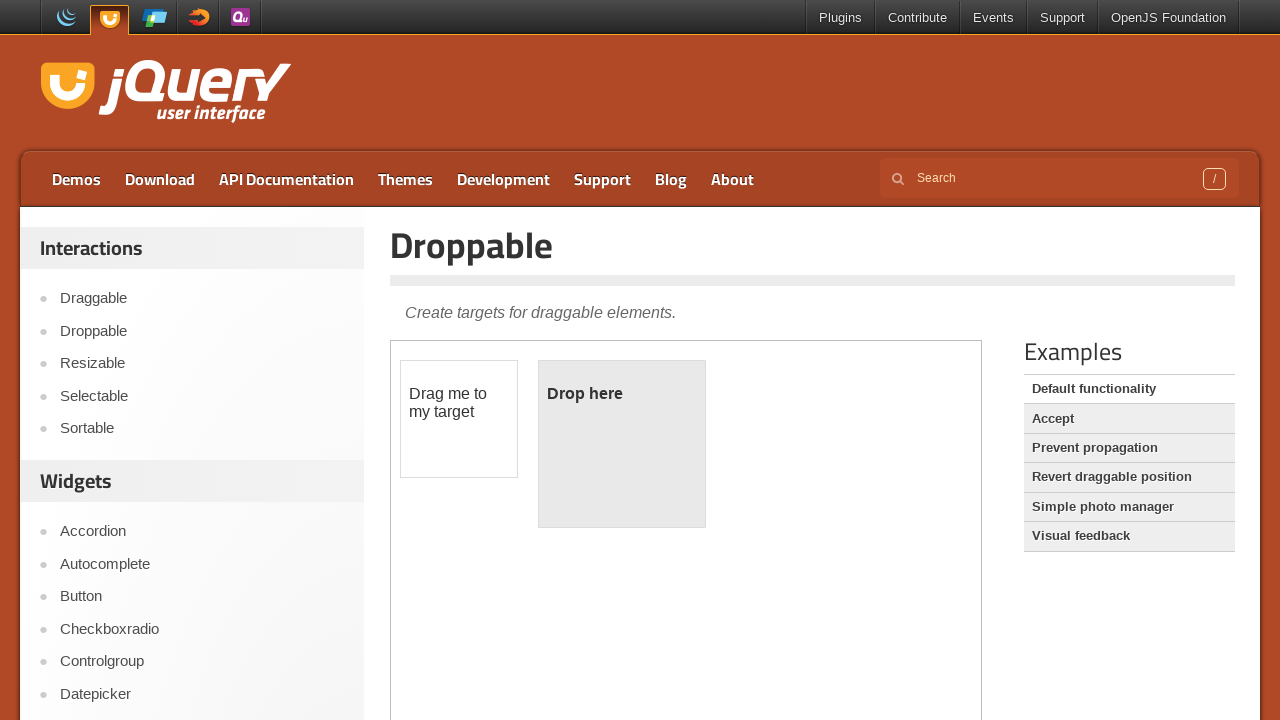

Located the demo iframe
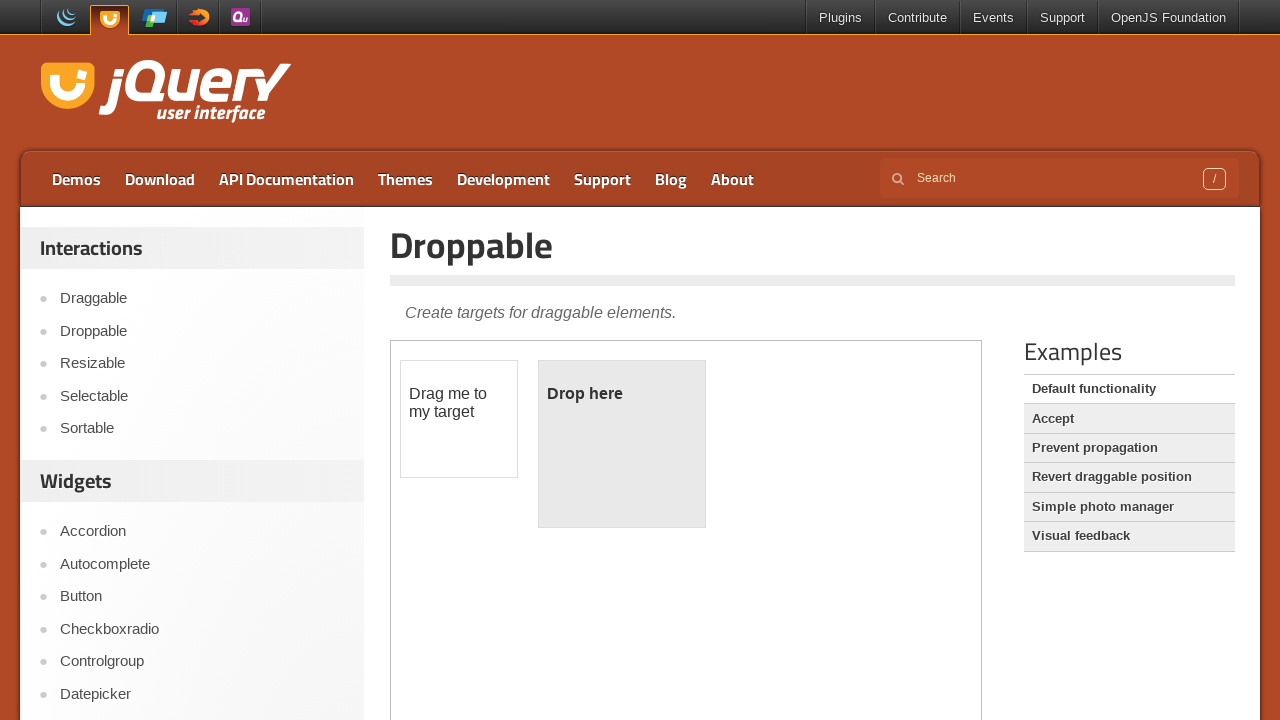

Located the draggable element
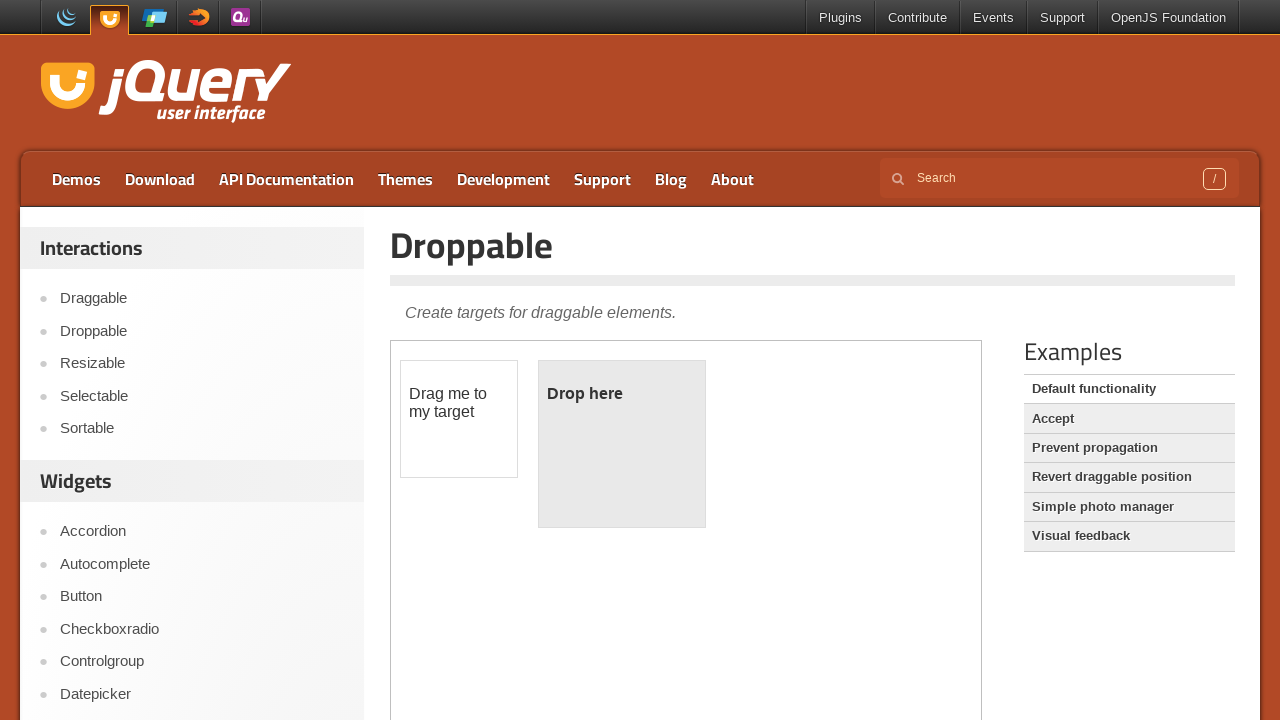

Located the droppable target element
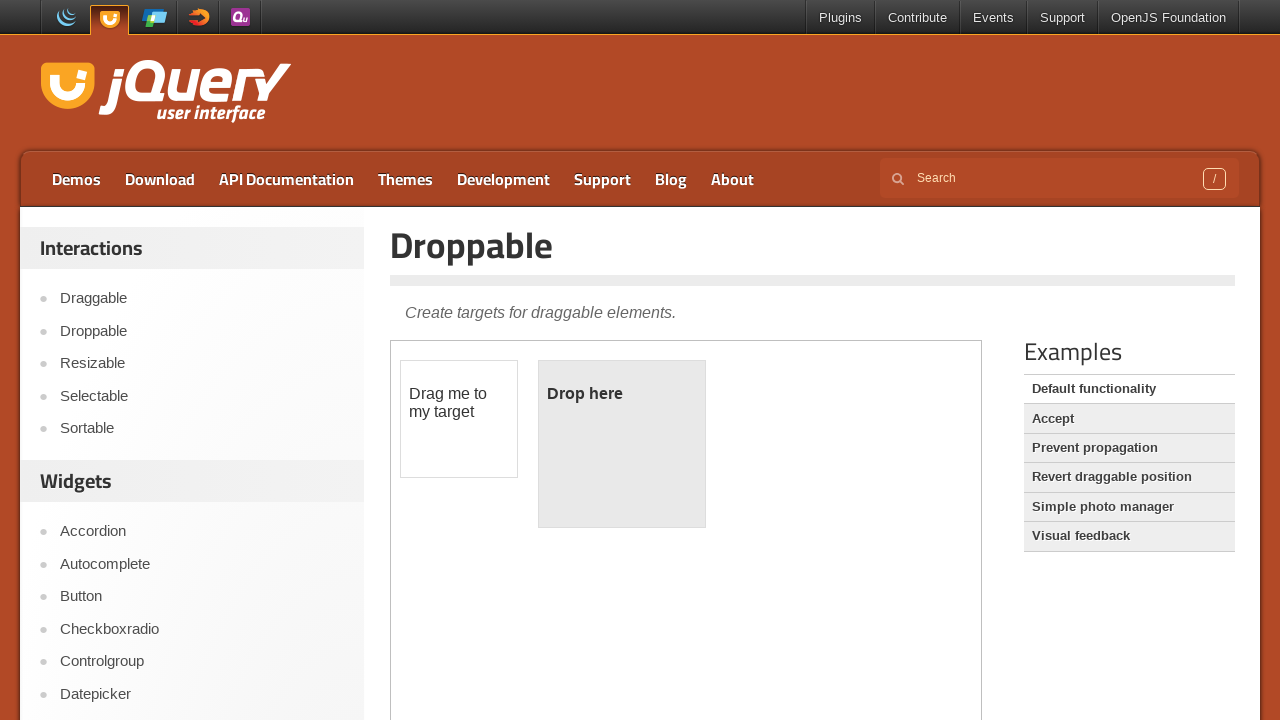

Dragged element and dropped it onto target area at (622, 444)
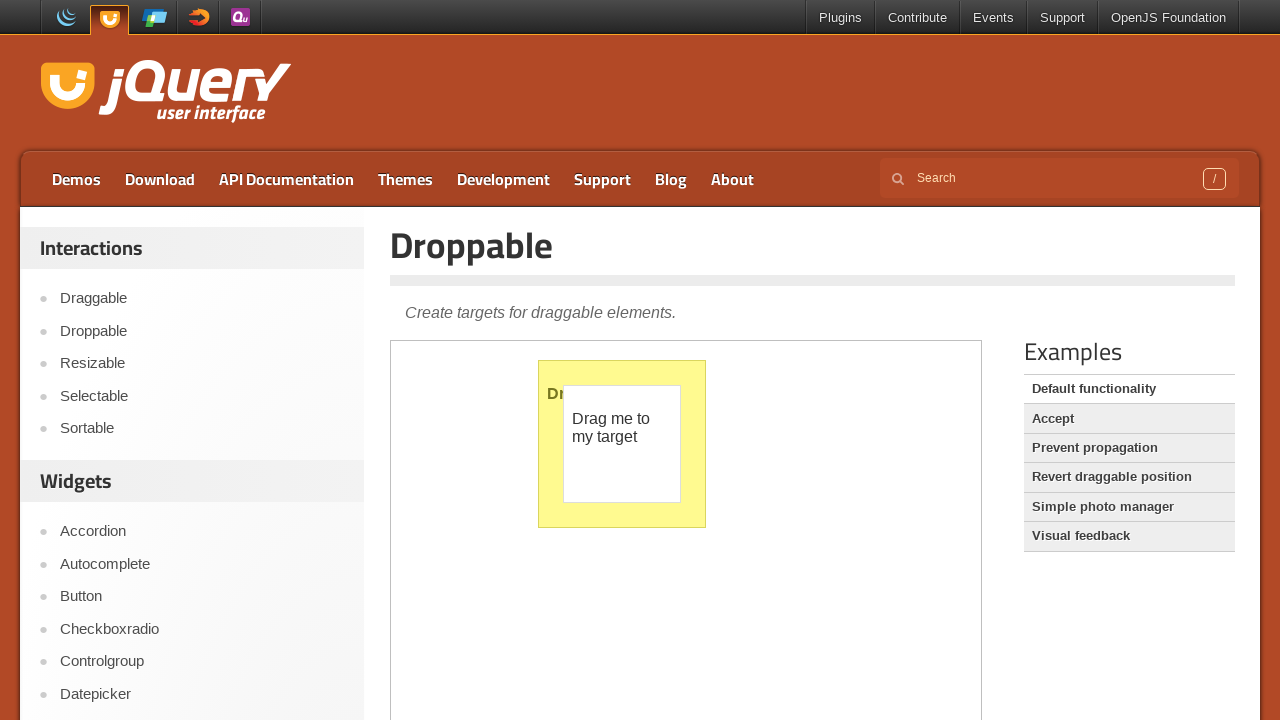

Waited 500ms for drag and drop action to complete
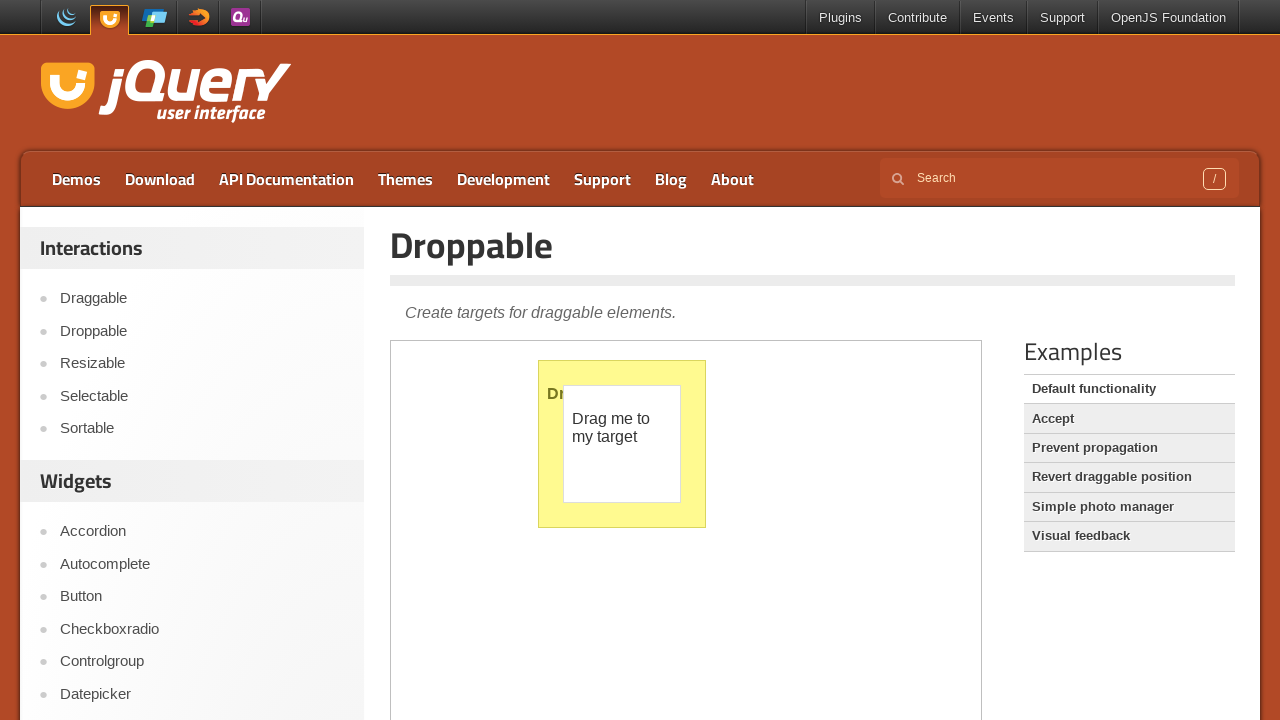

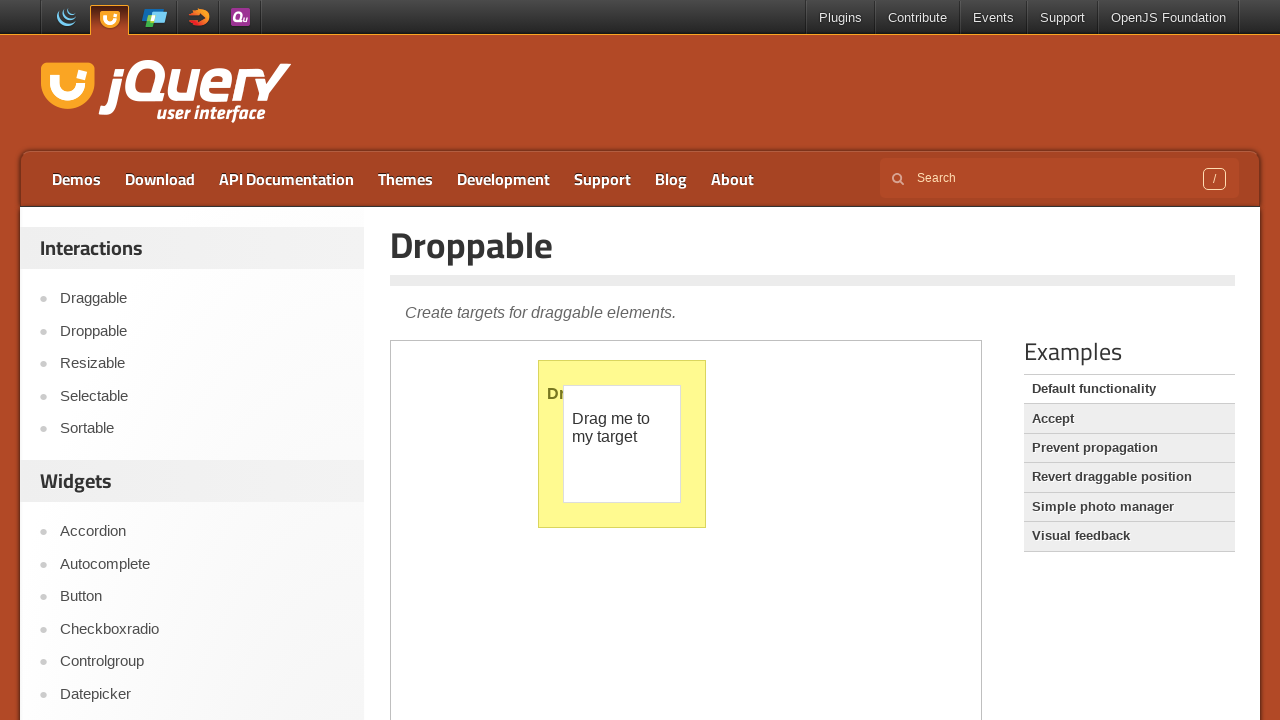